Tests mouse interactions on a demo site by locating menu items and performing a right-click (context click) action on the second menu option.

Starting URL: https://www.globalsqa.com/demo-site/

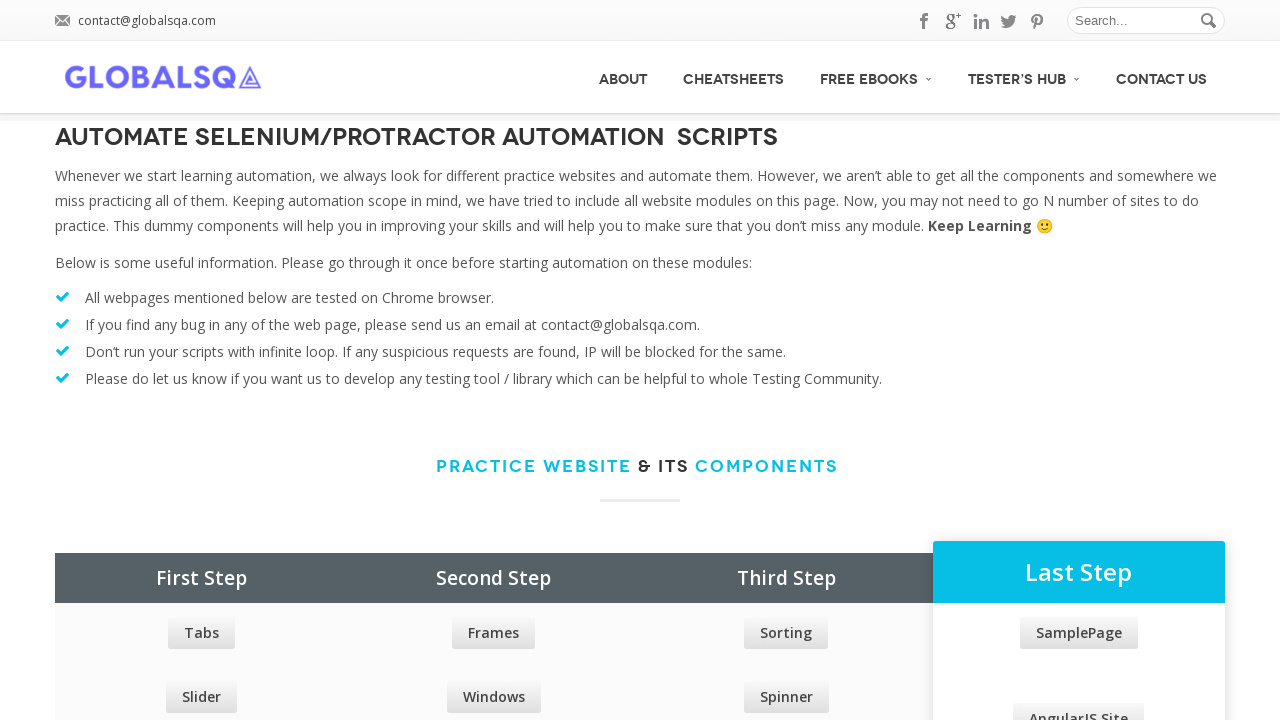

Waited for menu items to be visible
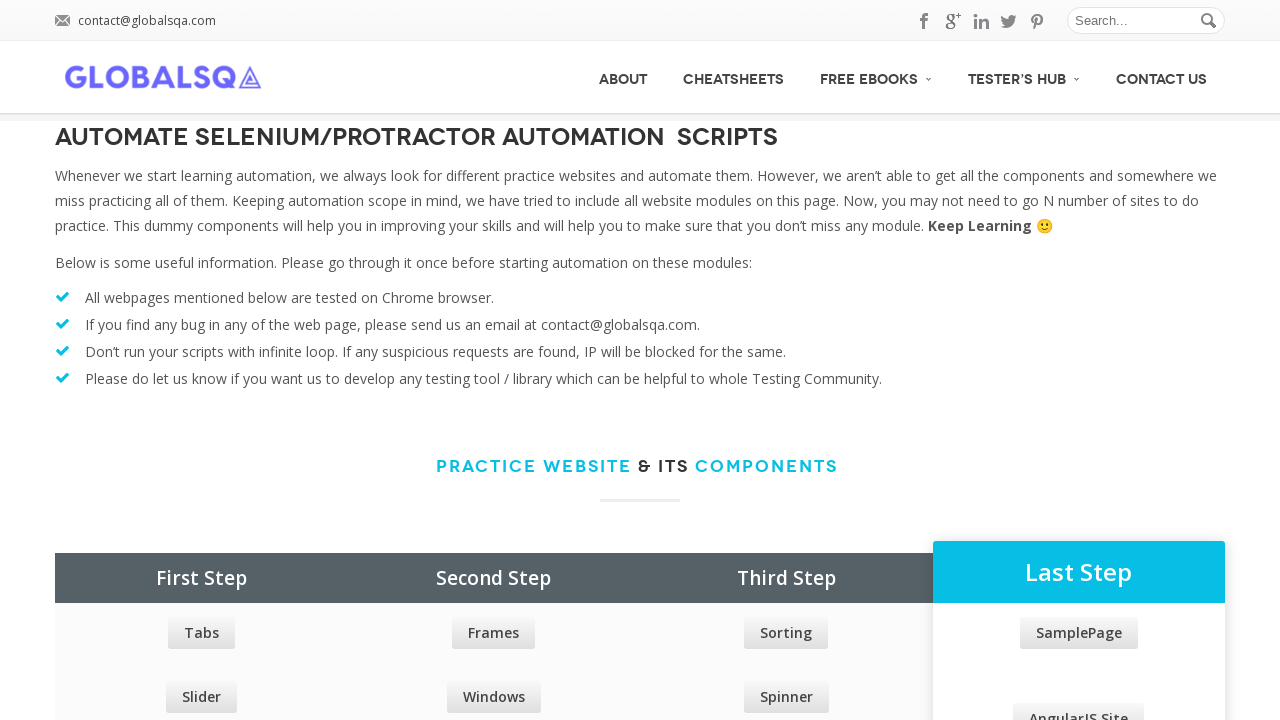

Located all menu options
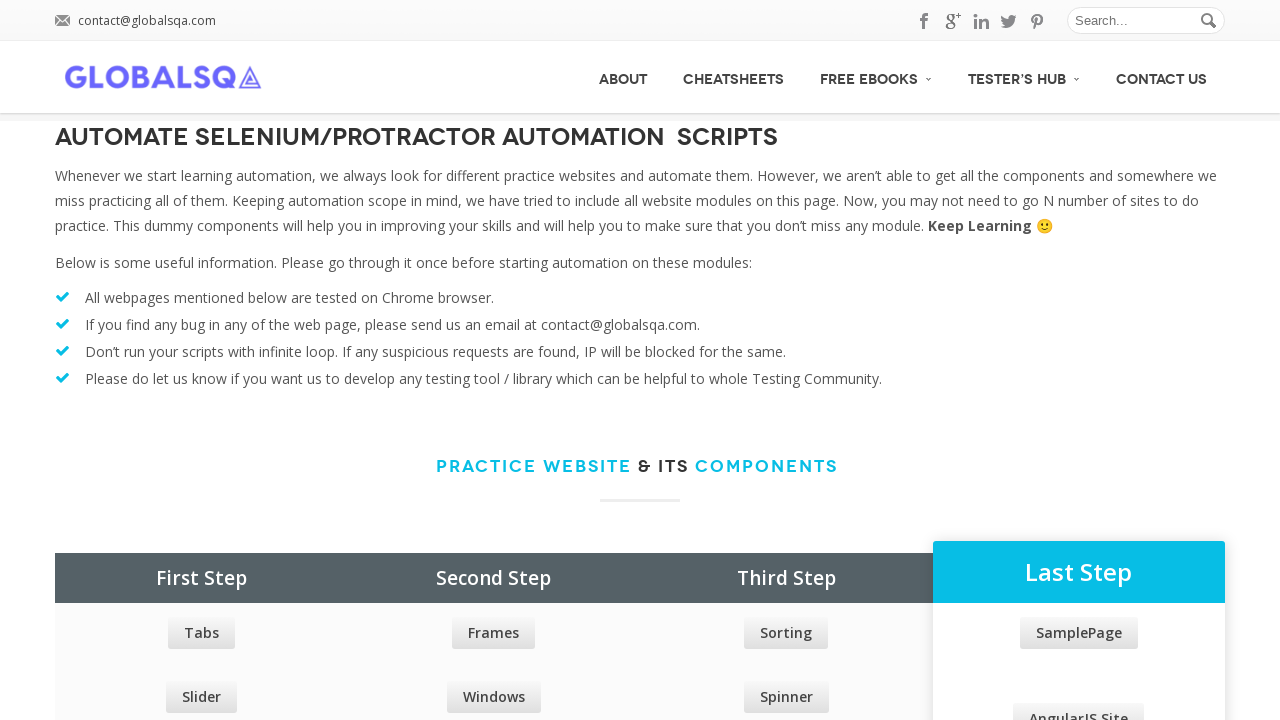

Retrieved menu option count: 5
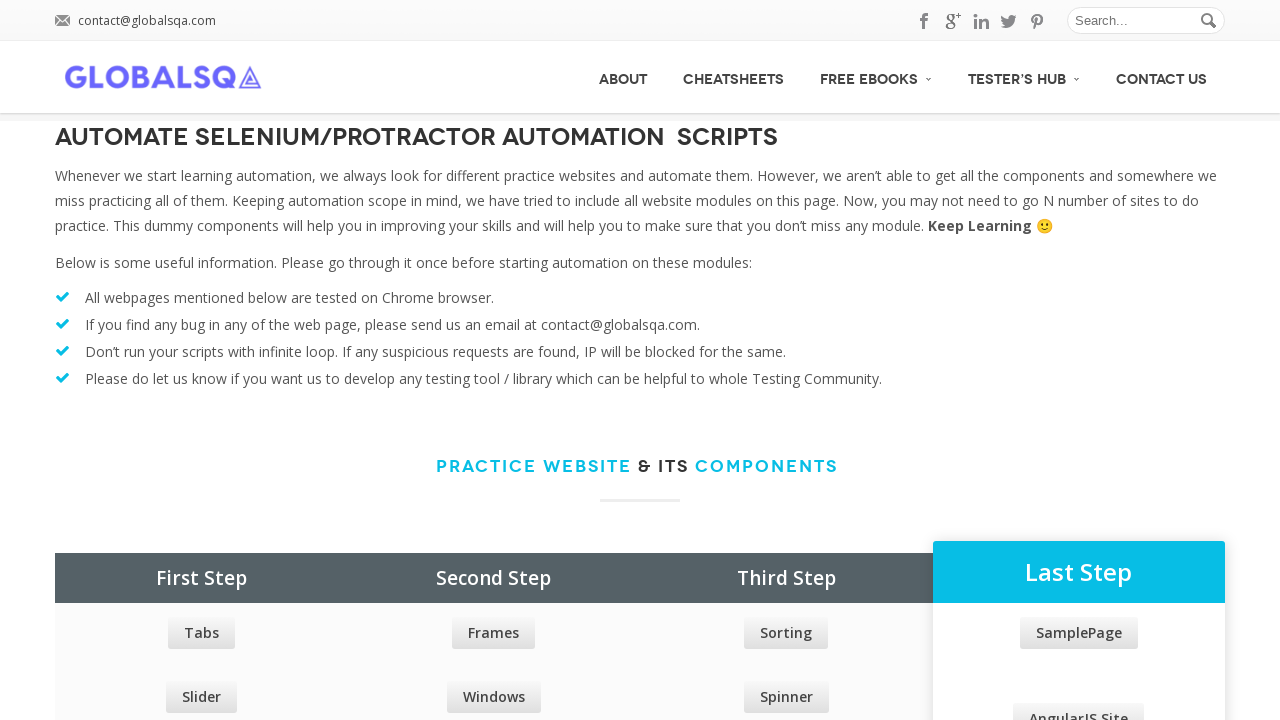

Selected second menu option
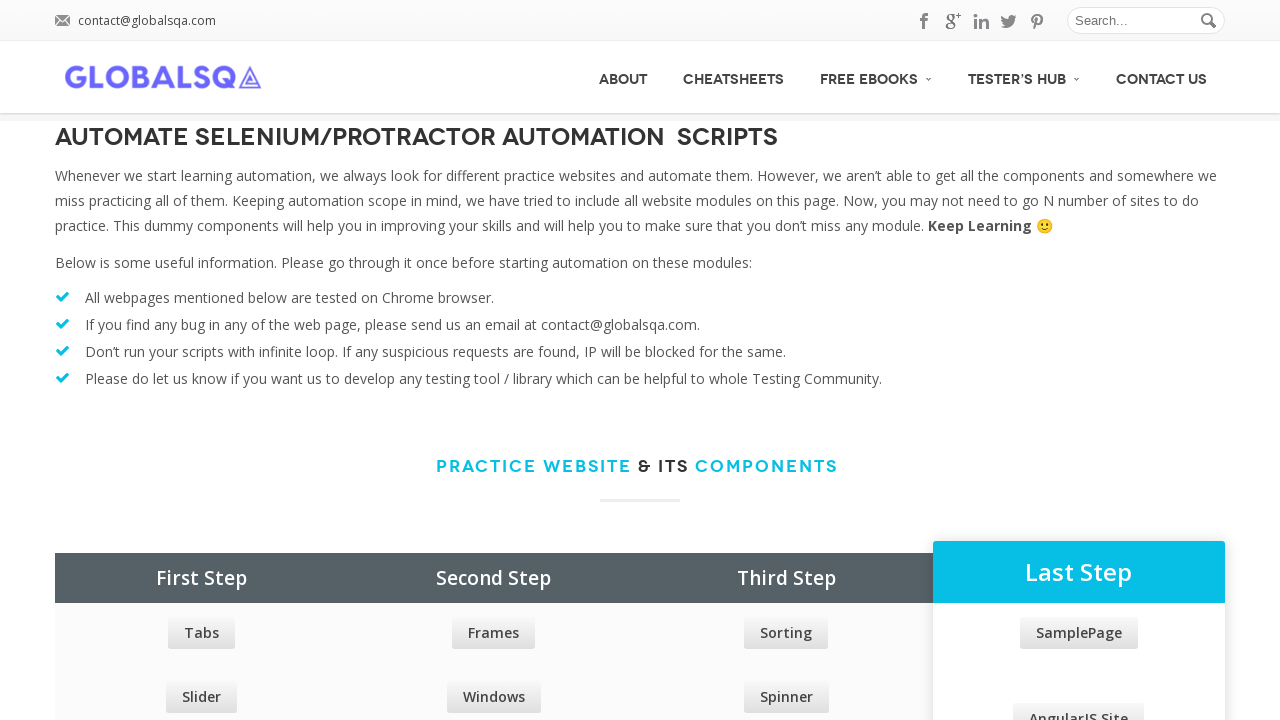

Hovered over second menu option at (734, 77) on xpath=//div[@id='menu']/ul/li >> nth=1
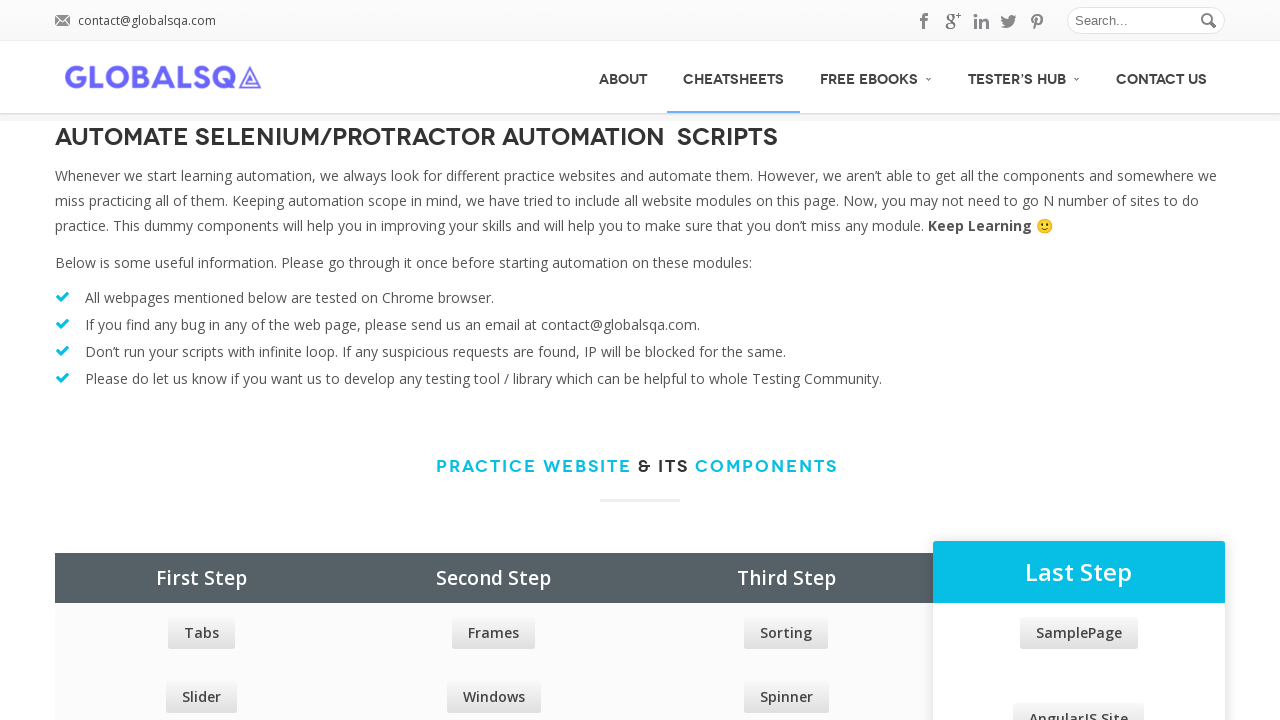

Right-clicked (context click) on second menu option at (734, 77) on xpath=//div[@id='menu']/ul/li >> nth=1
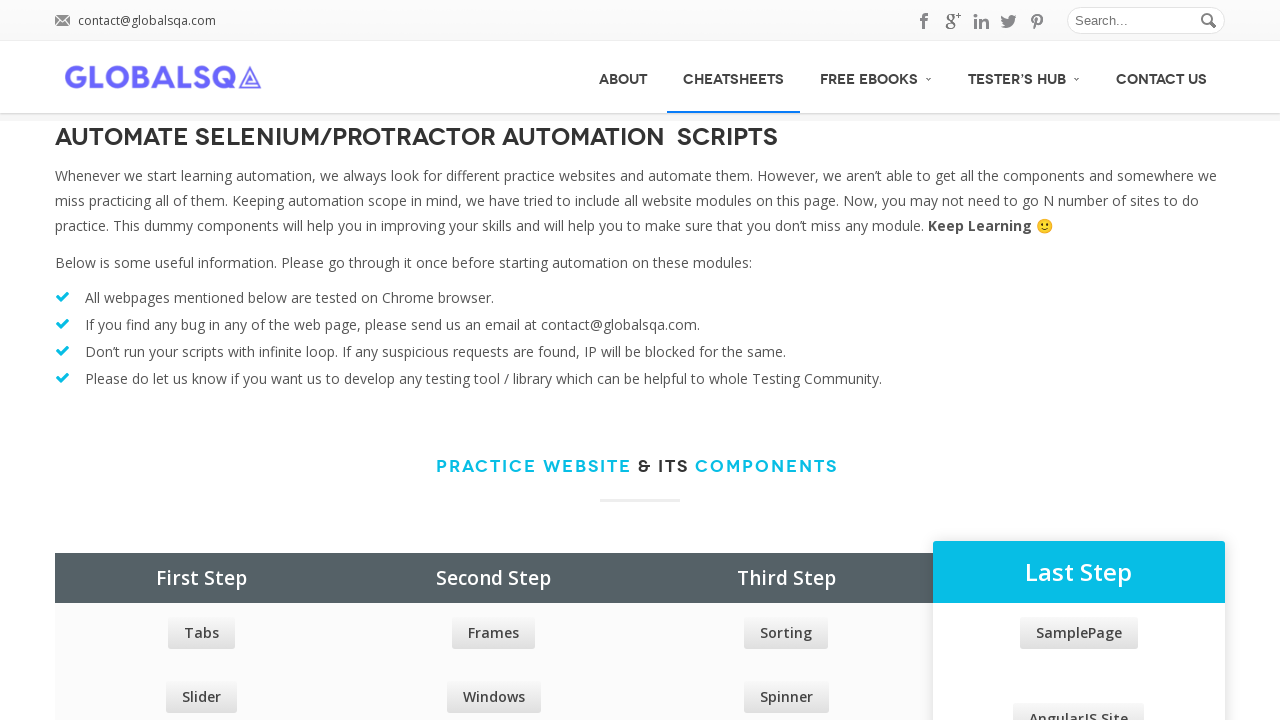

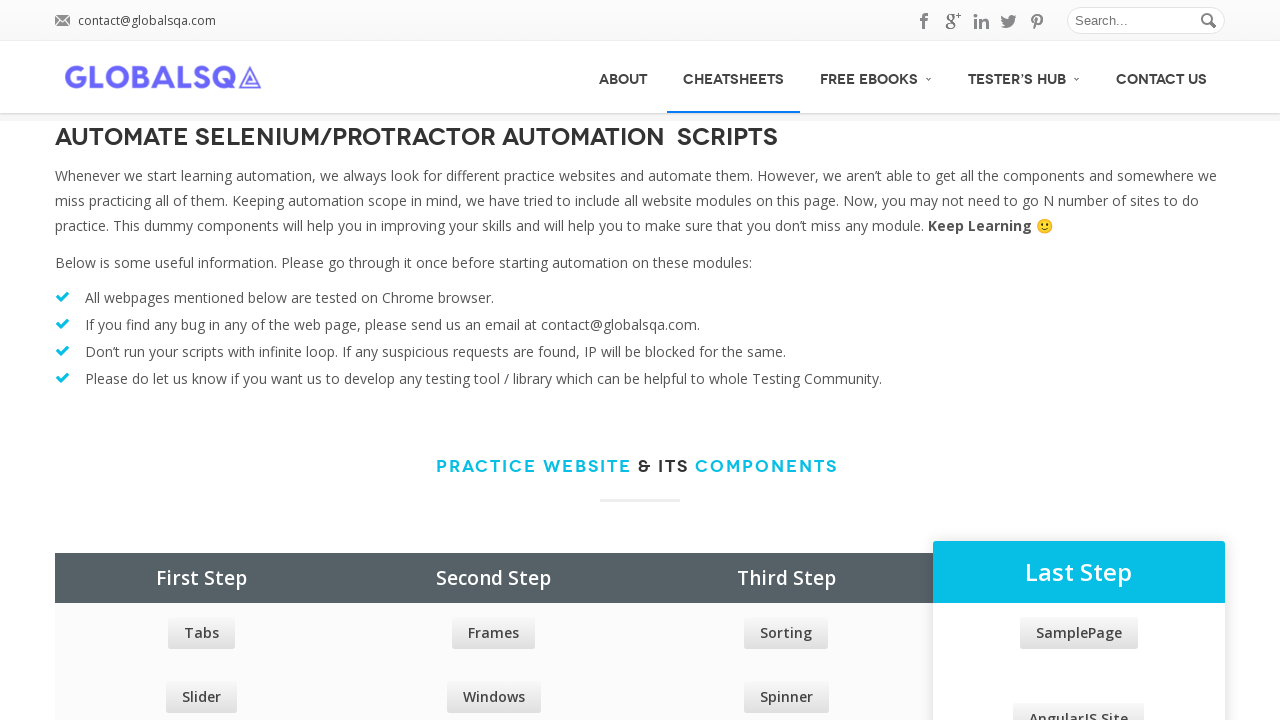